Navigates to sign-in page and verifies the "Remember Me" checkbox label text

Starting URL: http://test.my-fork.com/

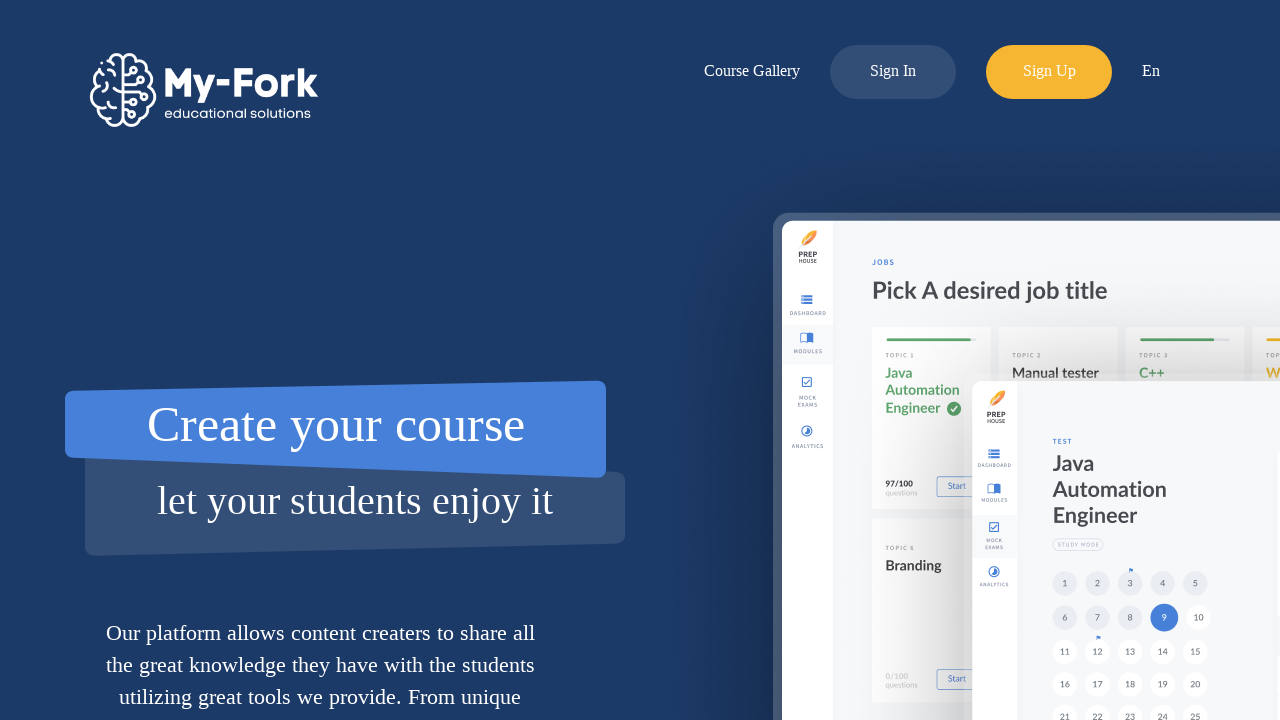

Clicked sign-in link in home menu at (893, 72) on div.home-menu-block div.menu a:nth-child(2)
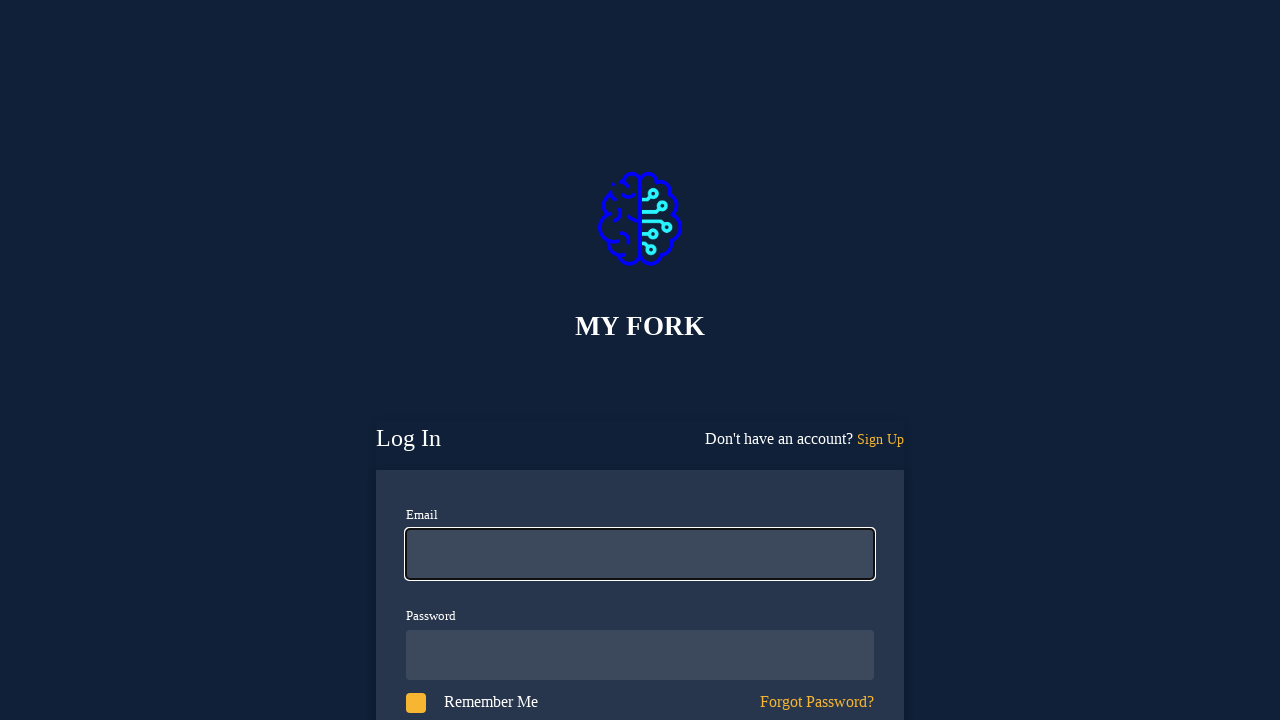

Sign-in page loaded and verified 'Remember Me' checkbox label text is present
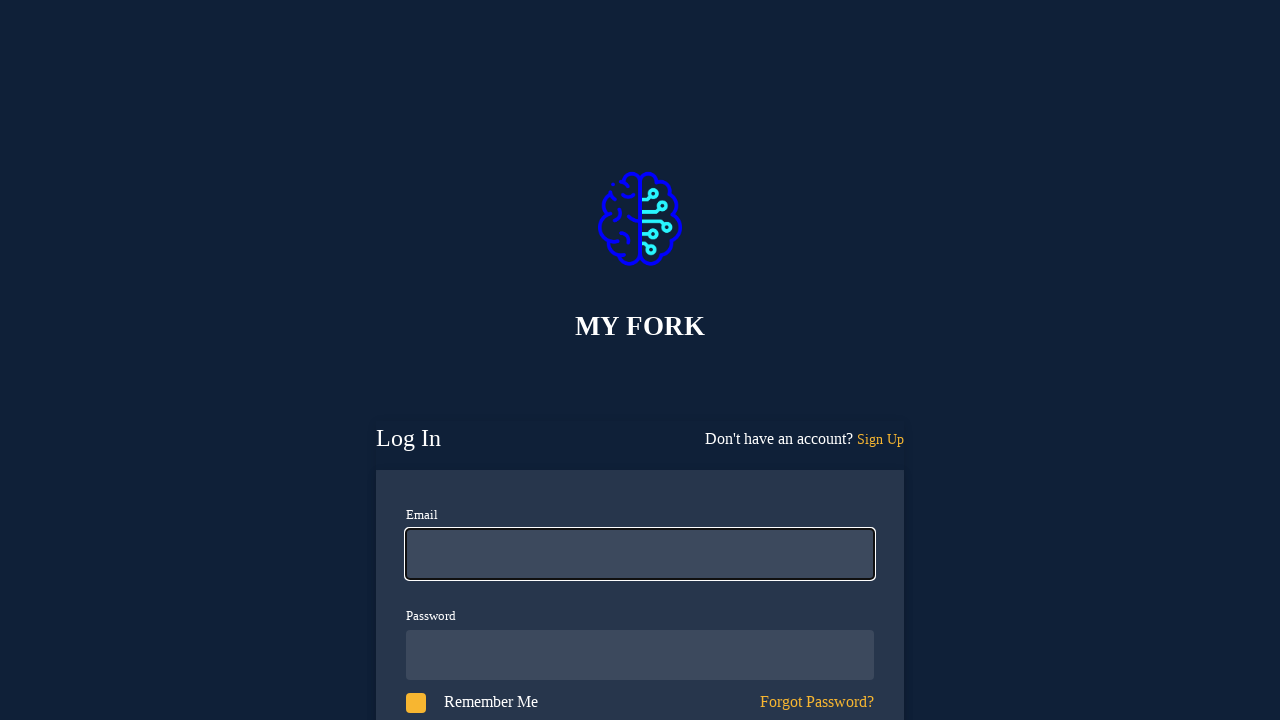

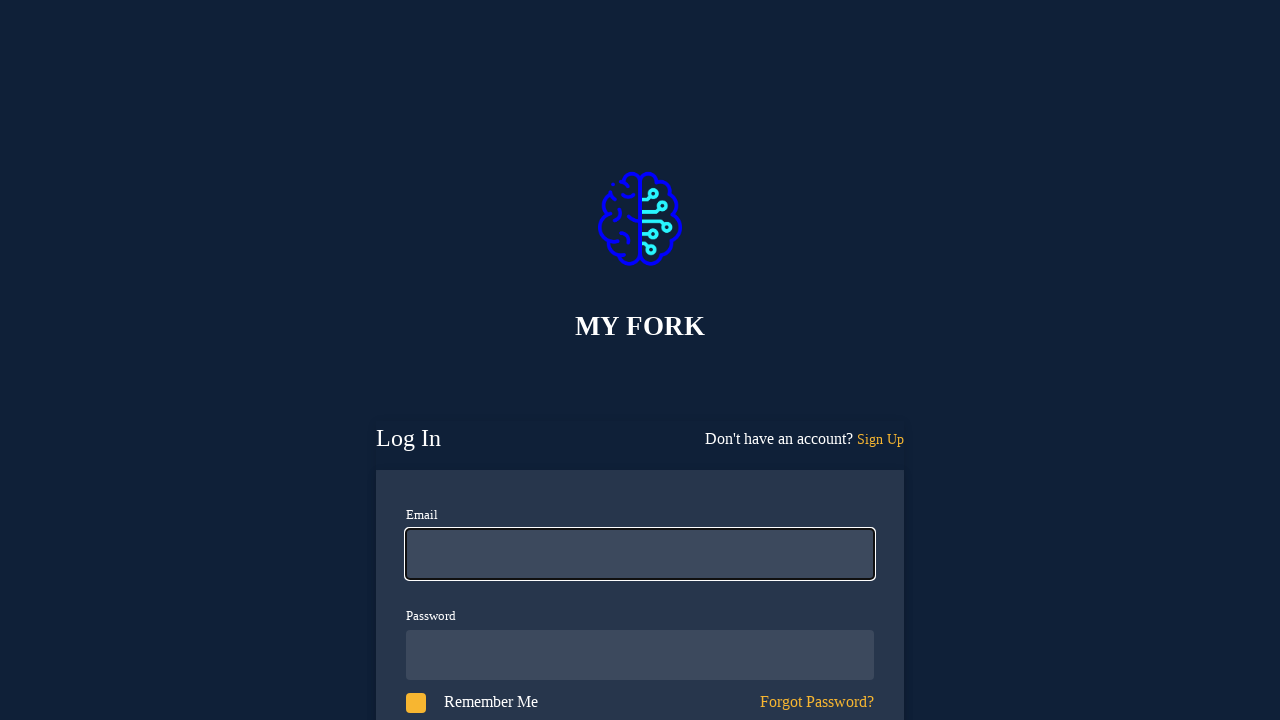